Tests the demoblaze homepage by verifying the page URL is correct, the page title is "STORE", and that the login button is visible on the page.

Starting URL: https://www.demoblaze.com/index.html

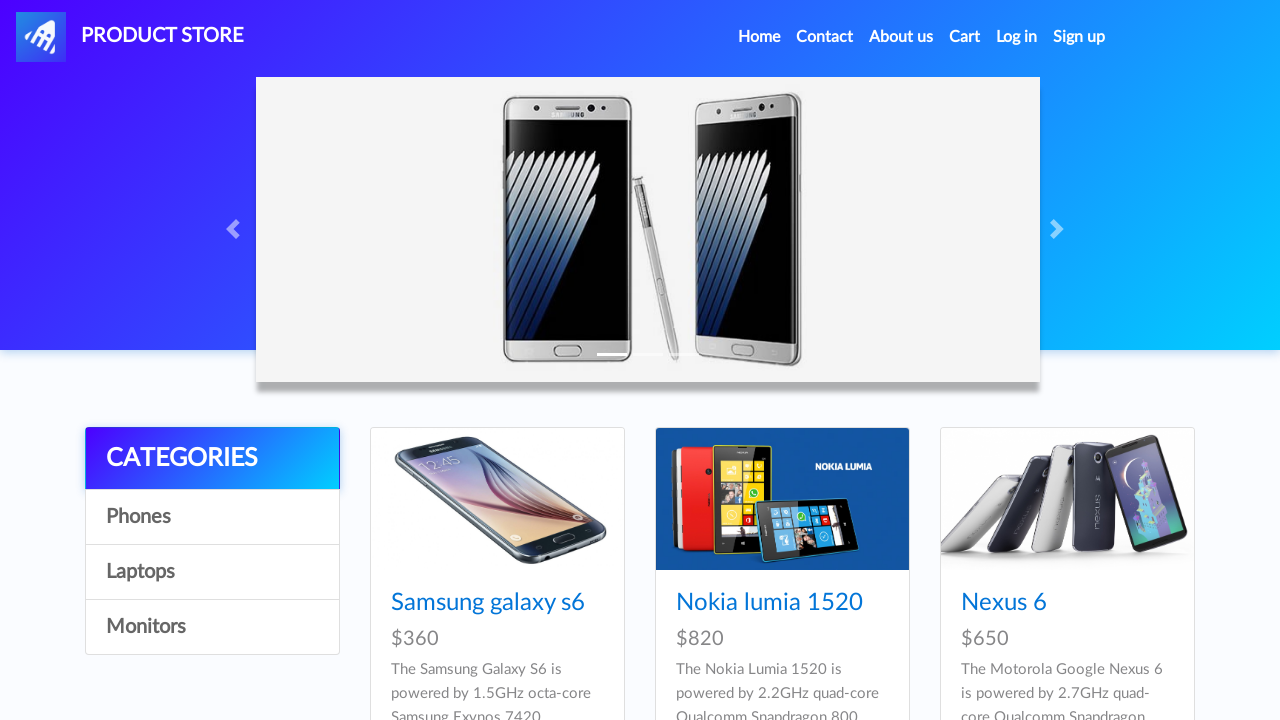

Verified page URL is https://www.demoblaze.com/index.html
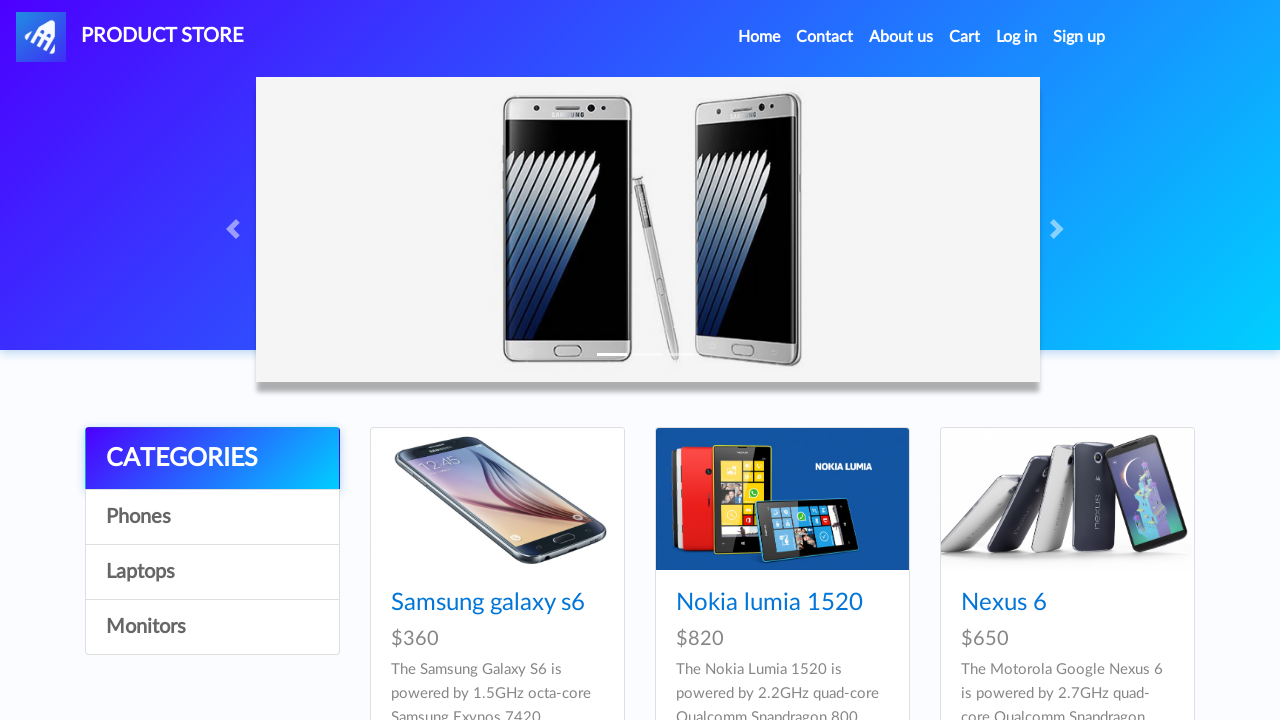

Verified page title is 'STORE'
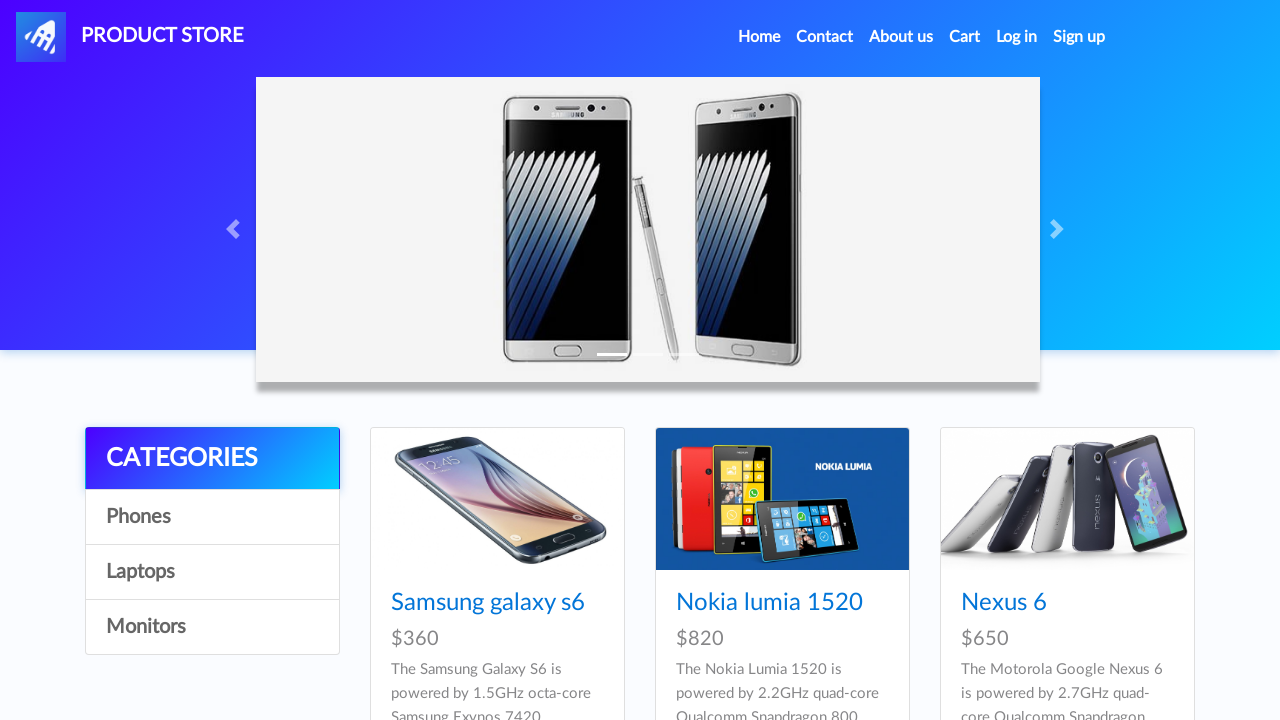

Located login link by role selector
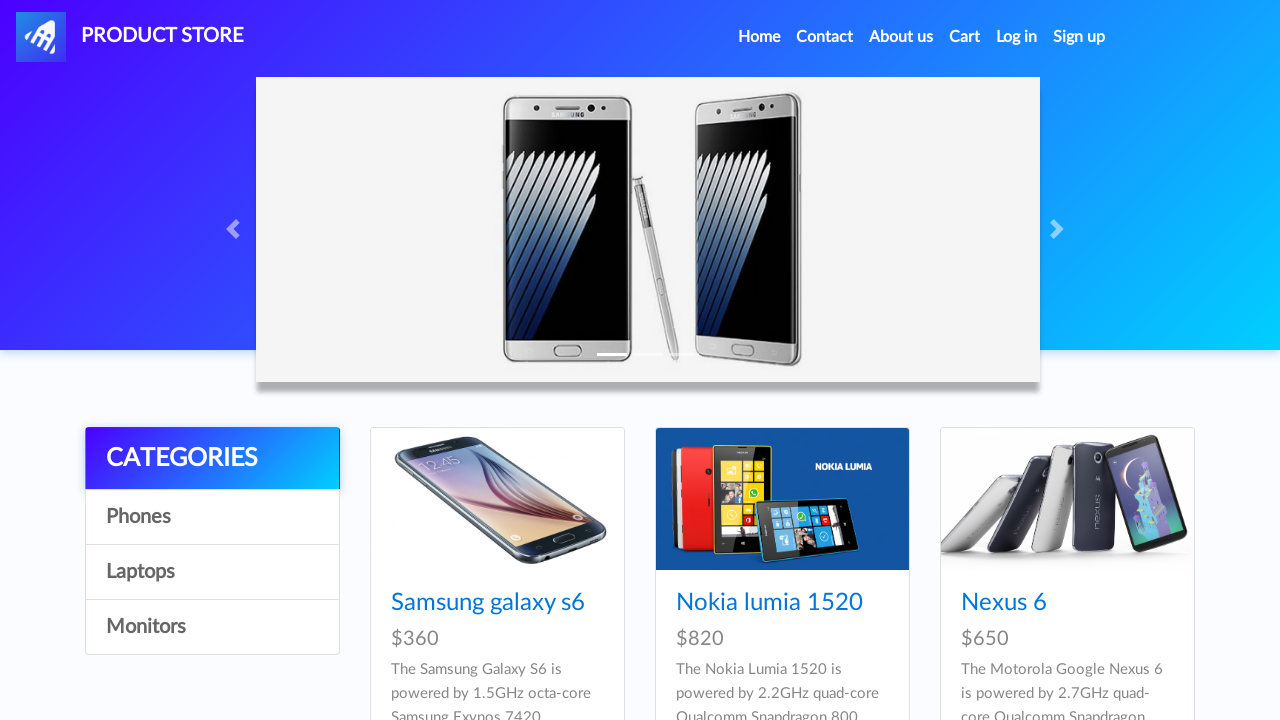

Verified login link is visible
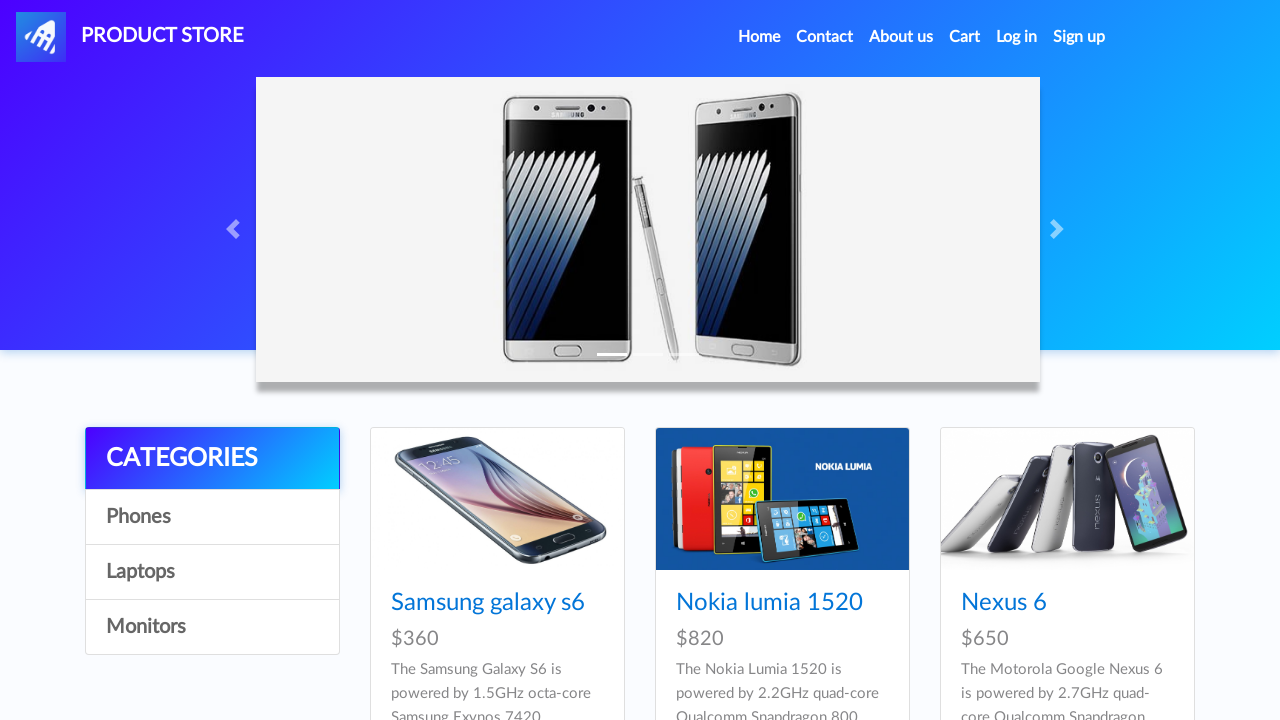

Located login button by XPath selector
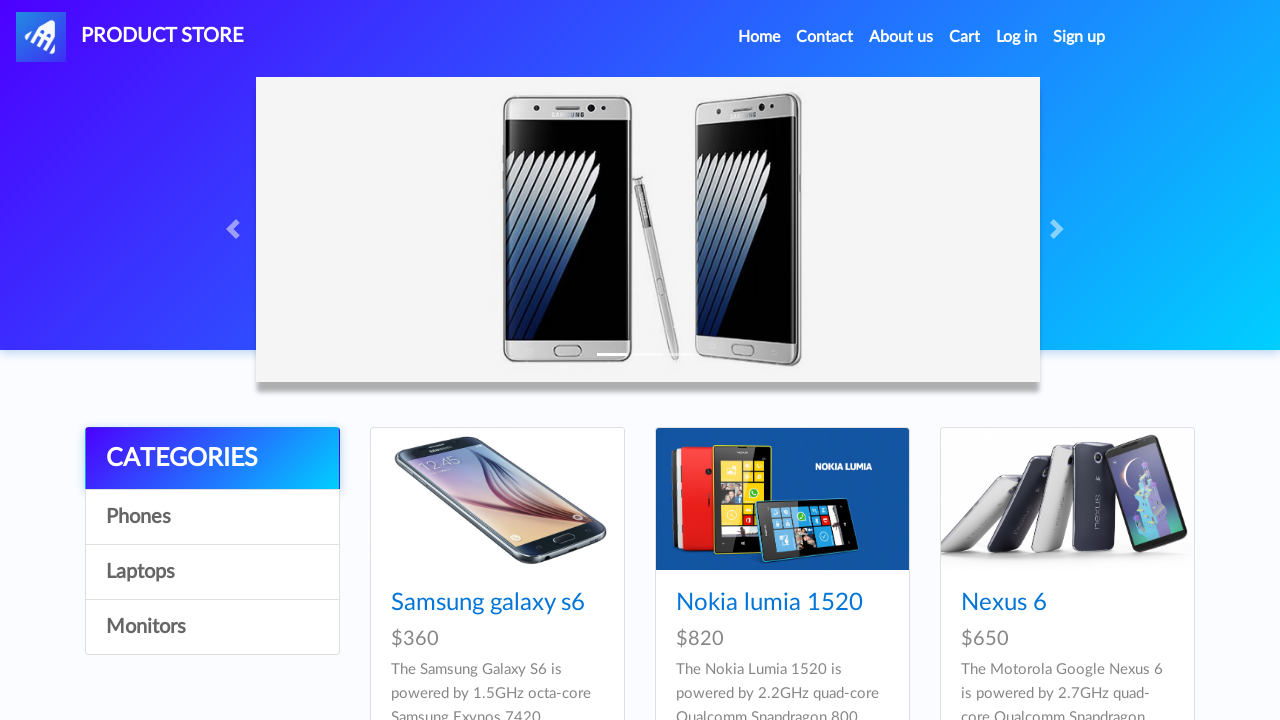

Verified login button is visible
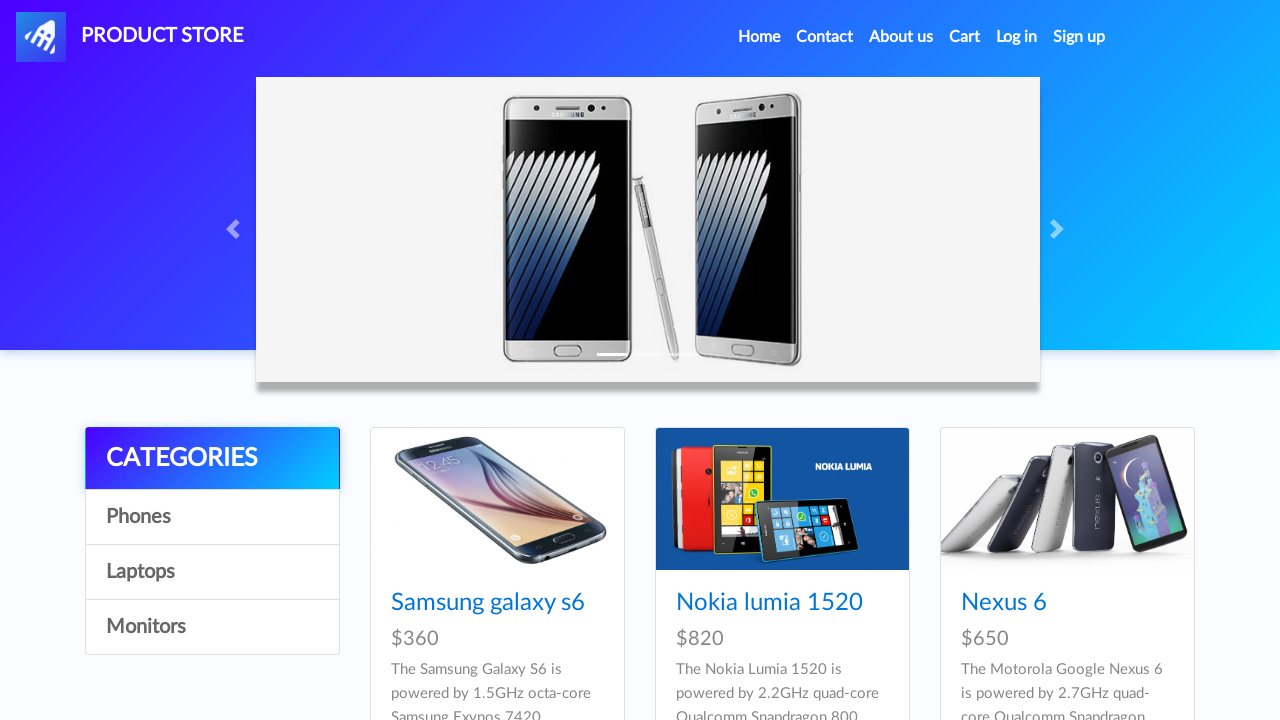

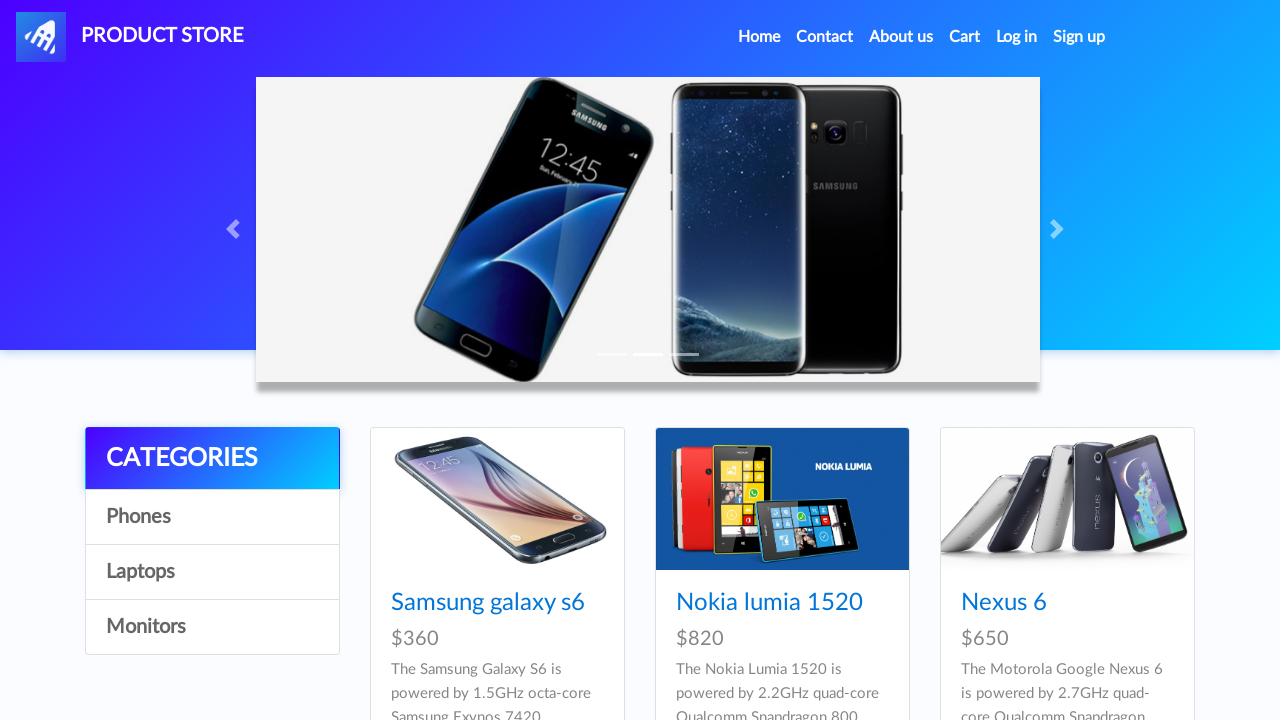